Tests opening a small modal dialog and closing it with the close button.

Starting URL: https://demoqa.com/modal-dialogs

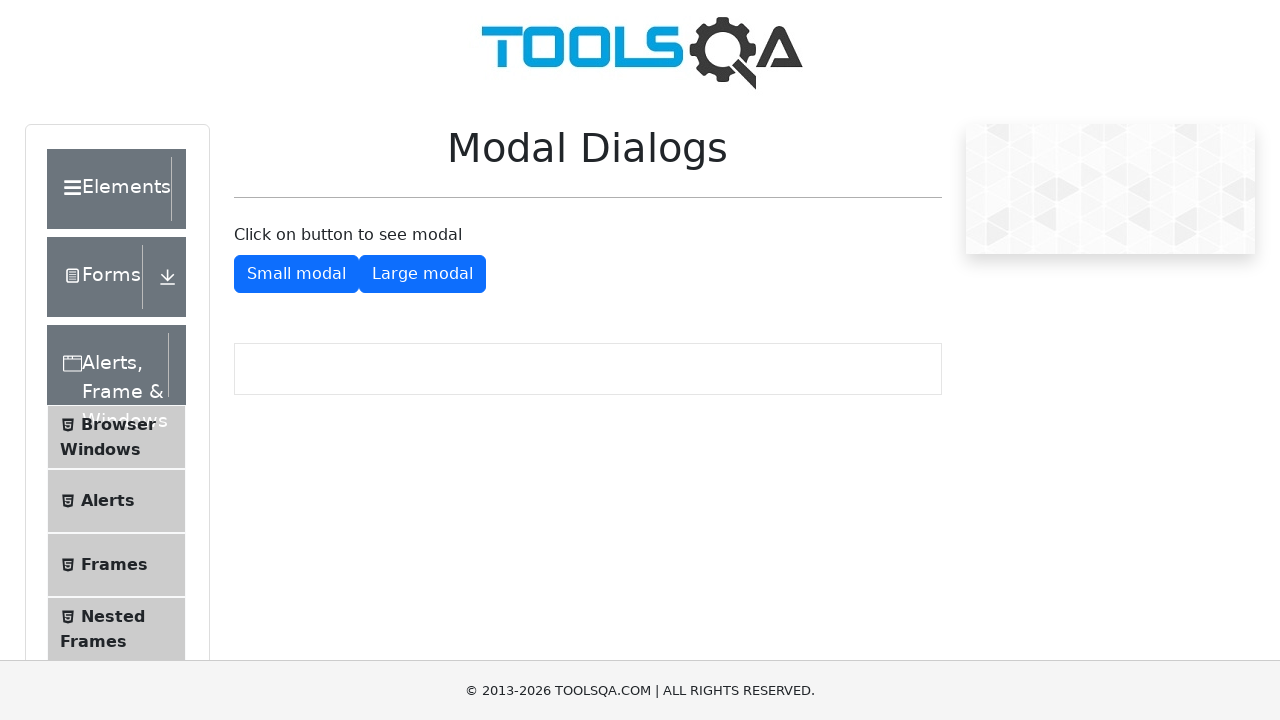

Clicked button to open small modal dialog at (296, 274) on #showSmallModal
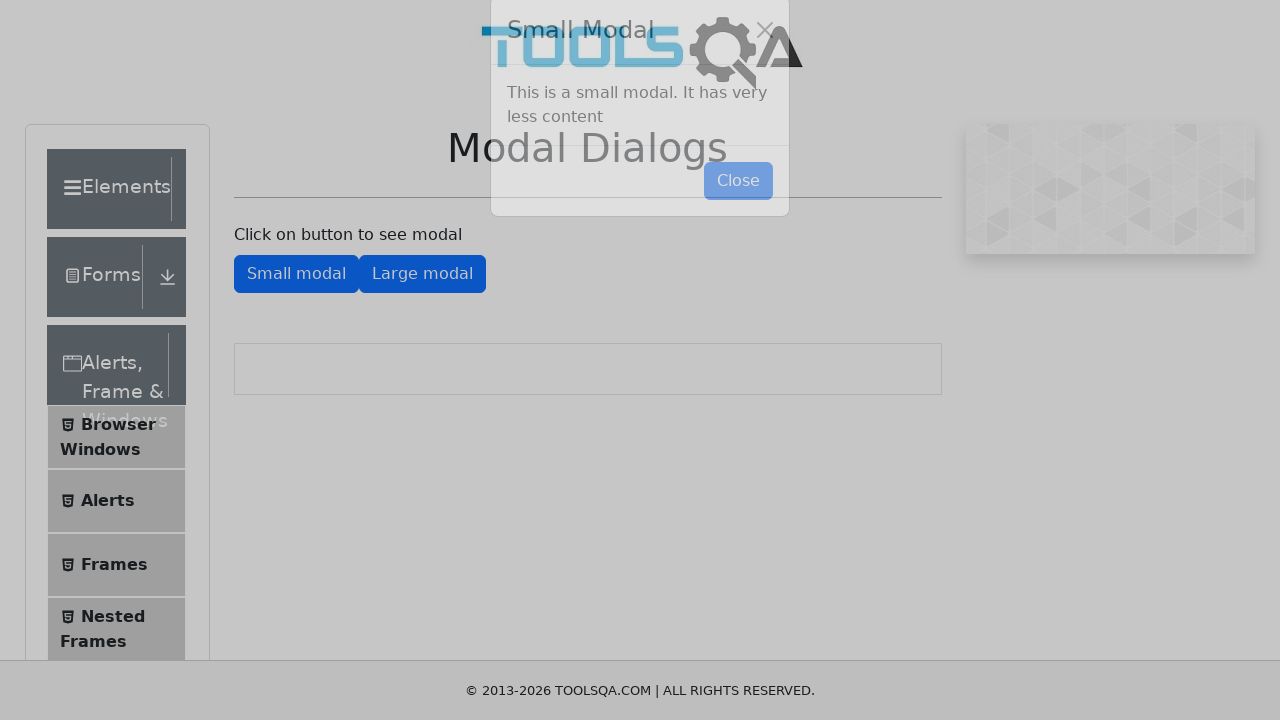

Small modal dialog appeared on screen
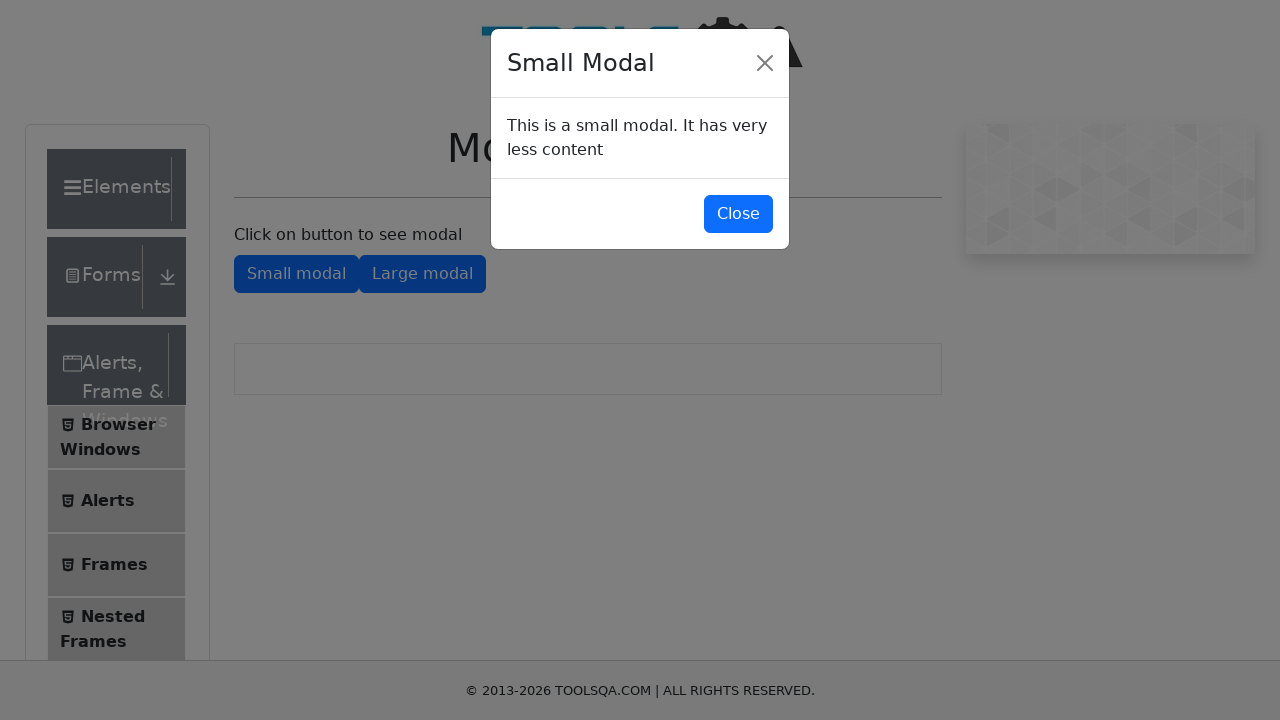

Clicked close button to dismiss modal dialog at (738, 214) on #closeSmallModal
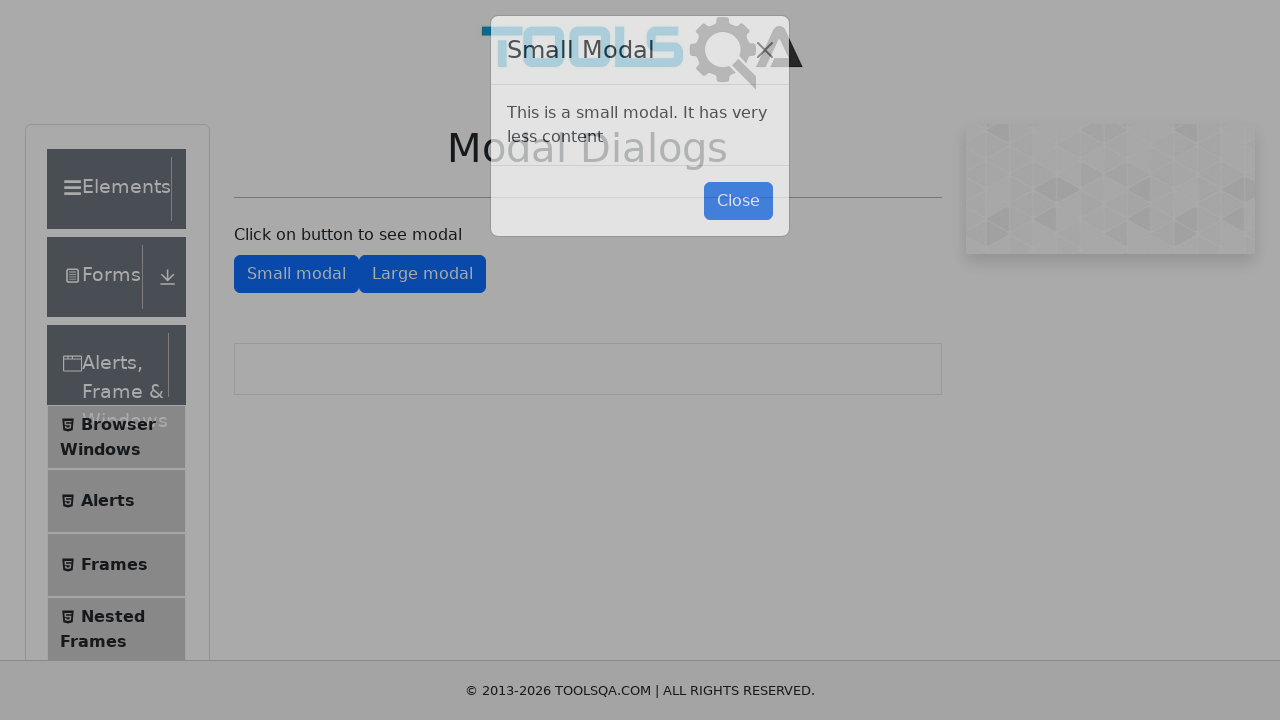

Modal dialog closed and disappeared from screen
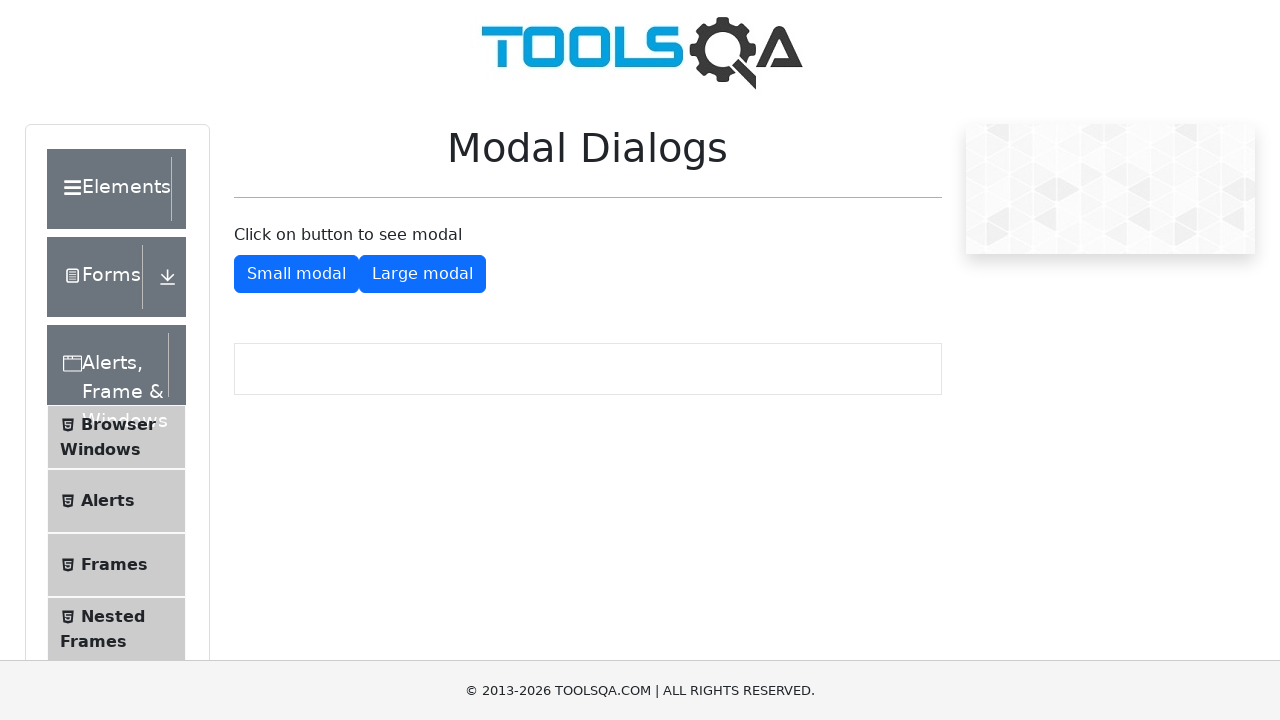

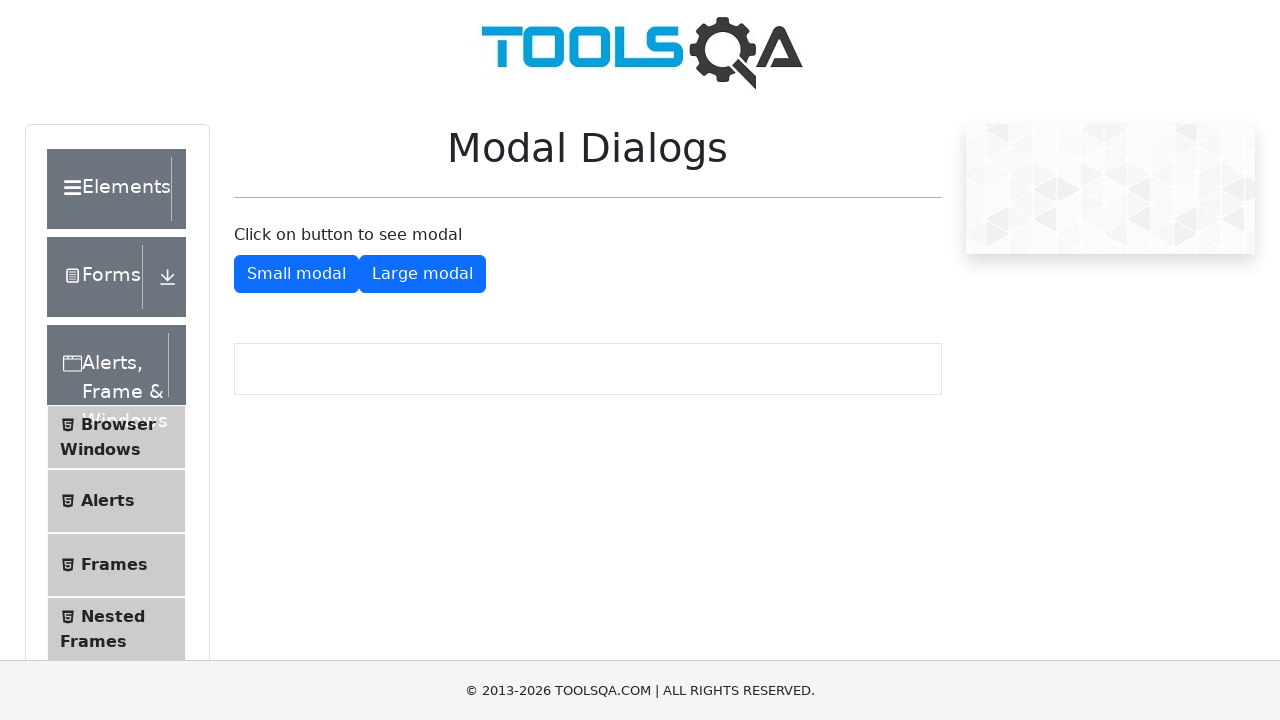